Tests table interaction by reading table data and clicking on a column header to sort the table

Starting URL: https://training-support.net/webelements/tables

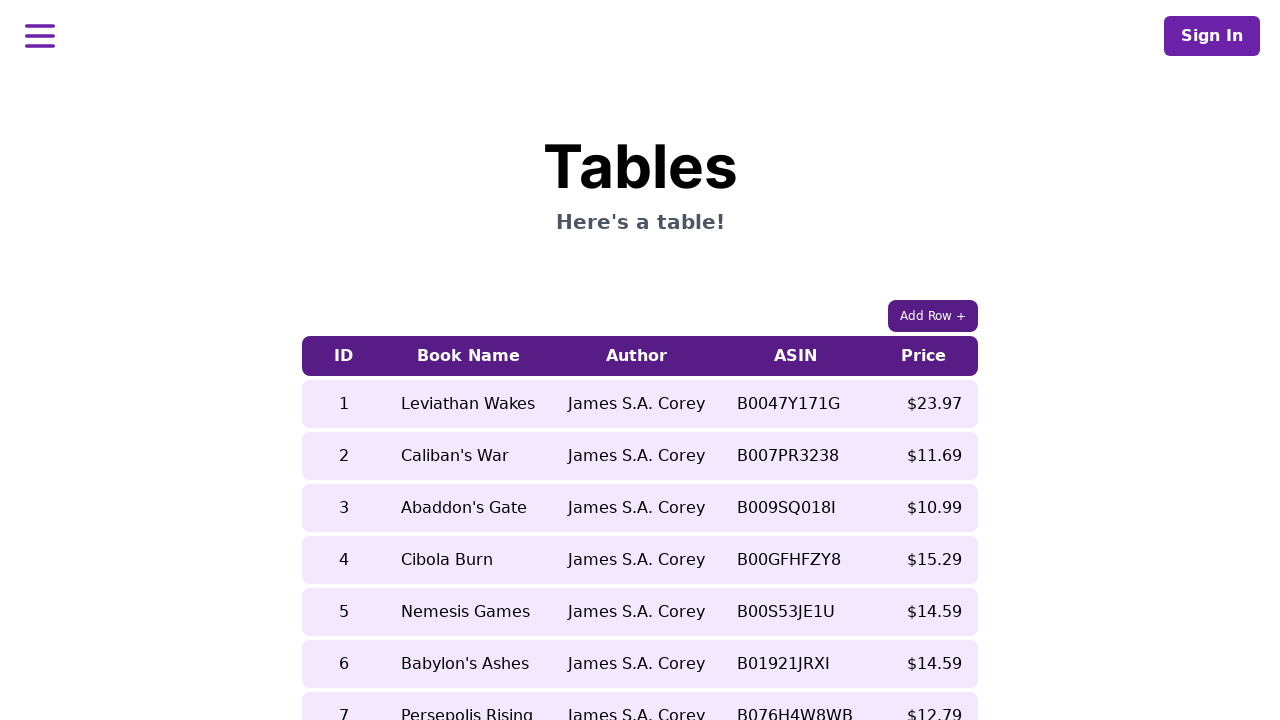

Retrieved all rows from table body
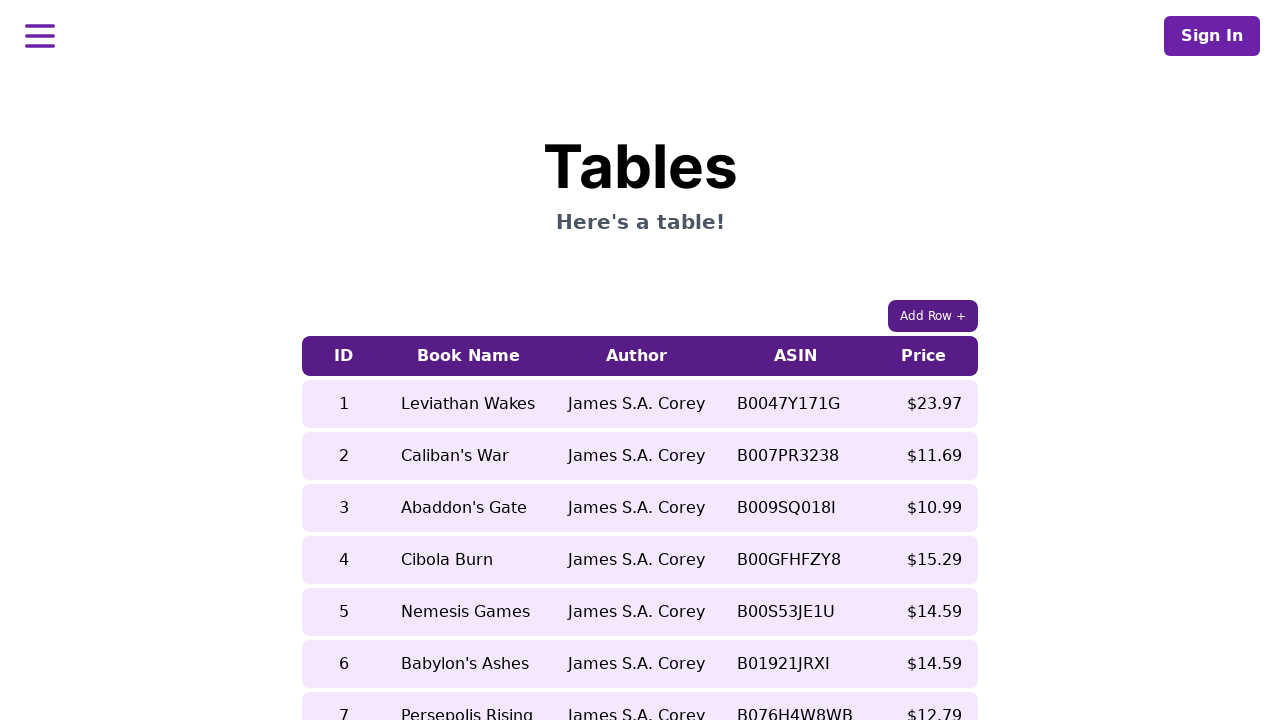

Retrieved all columns from table header
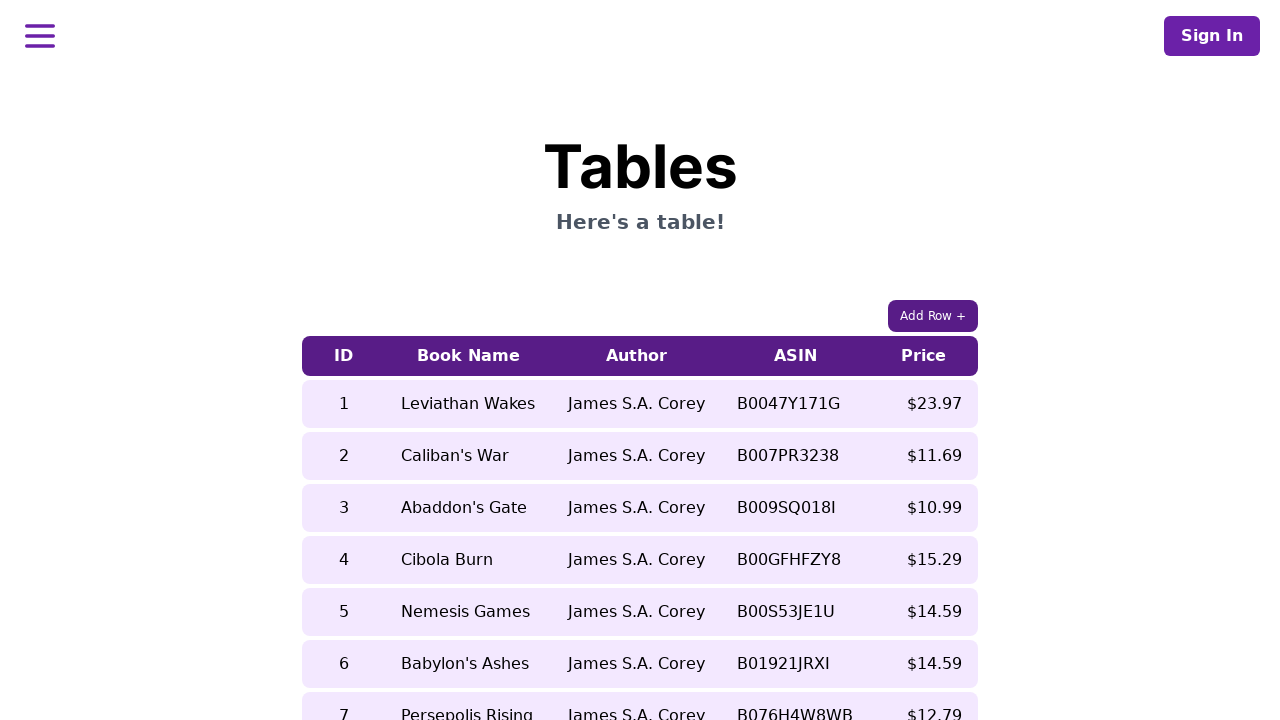

Extracted text content from 5th row, 2nd column before sorting
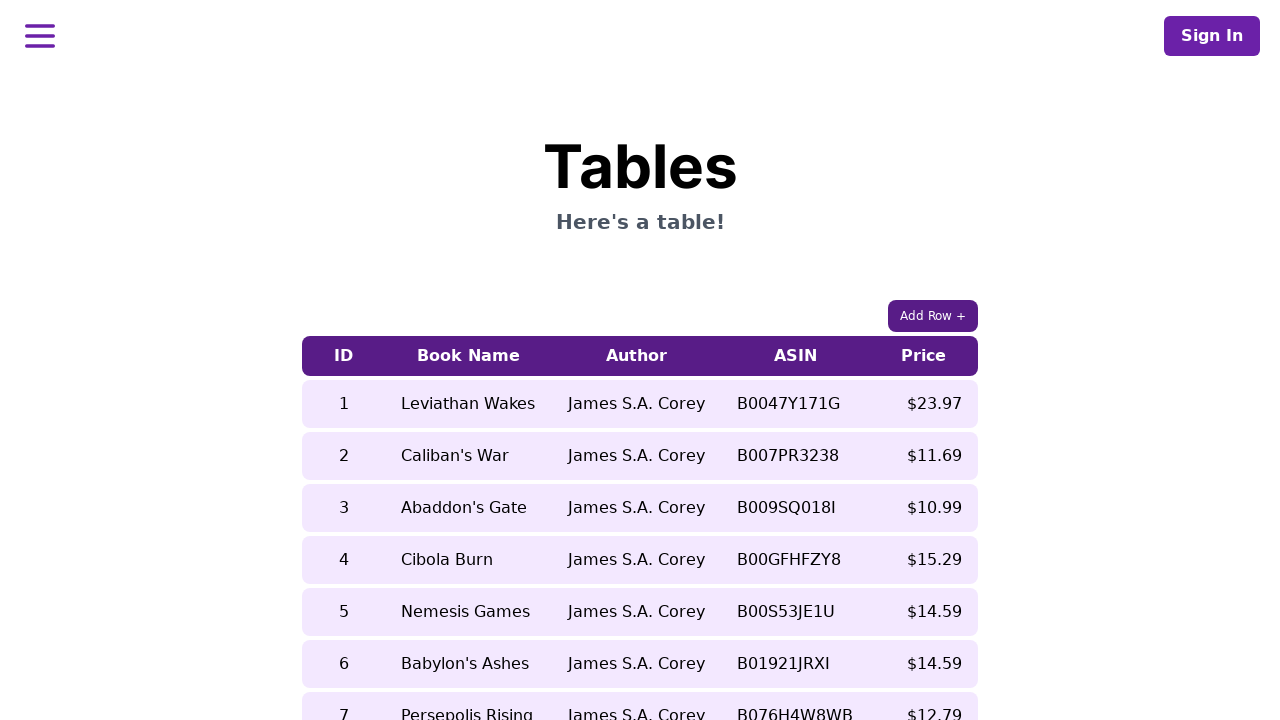

Clicked on 5th column header to sort table at (924, 356) on xpath=//table/thead/tr/th[5]
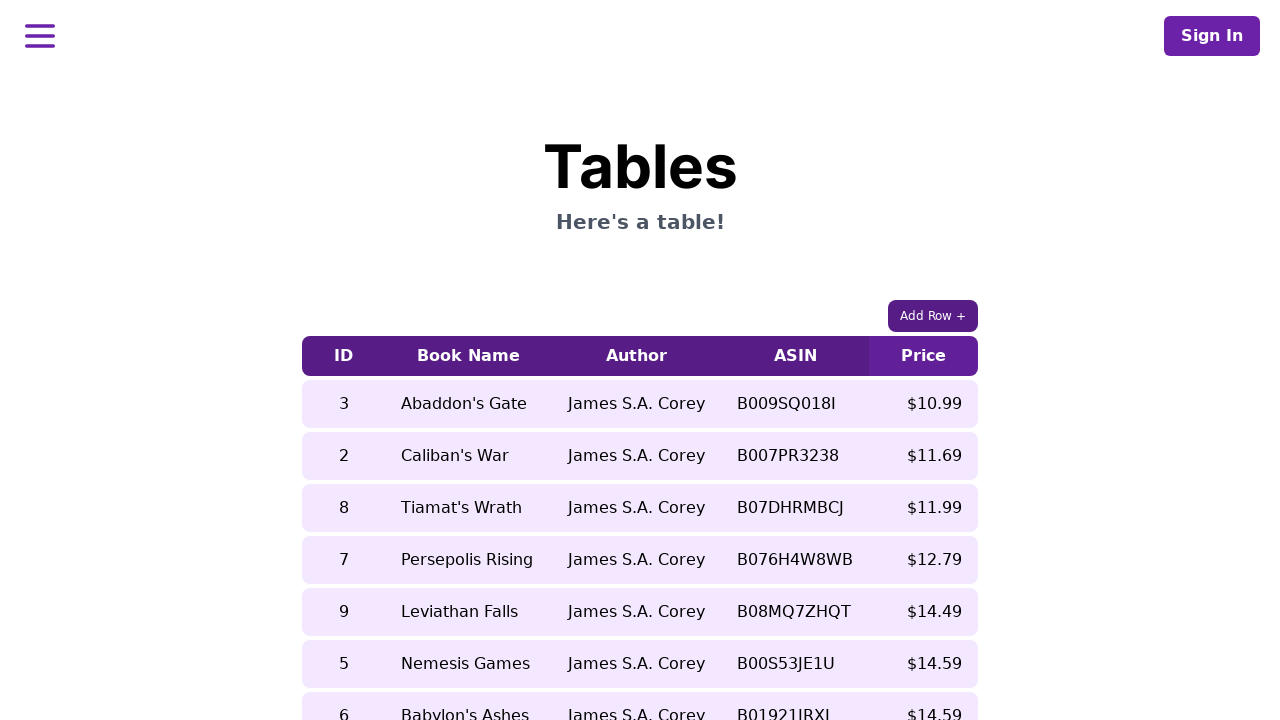

Extracted text content from 5th row, 2nd column after sorting
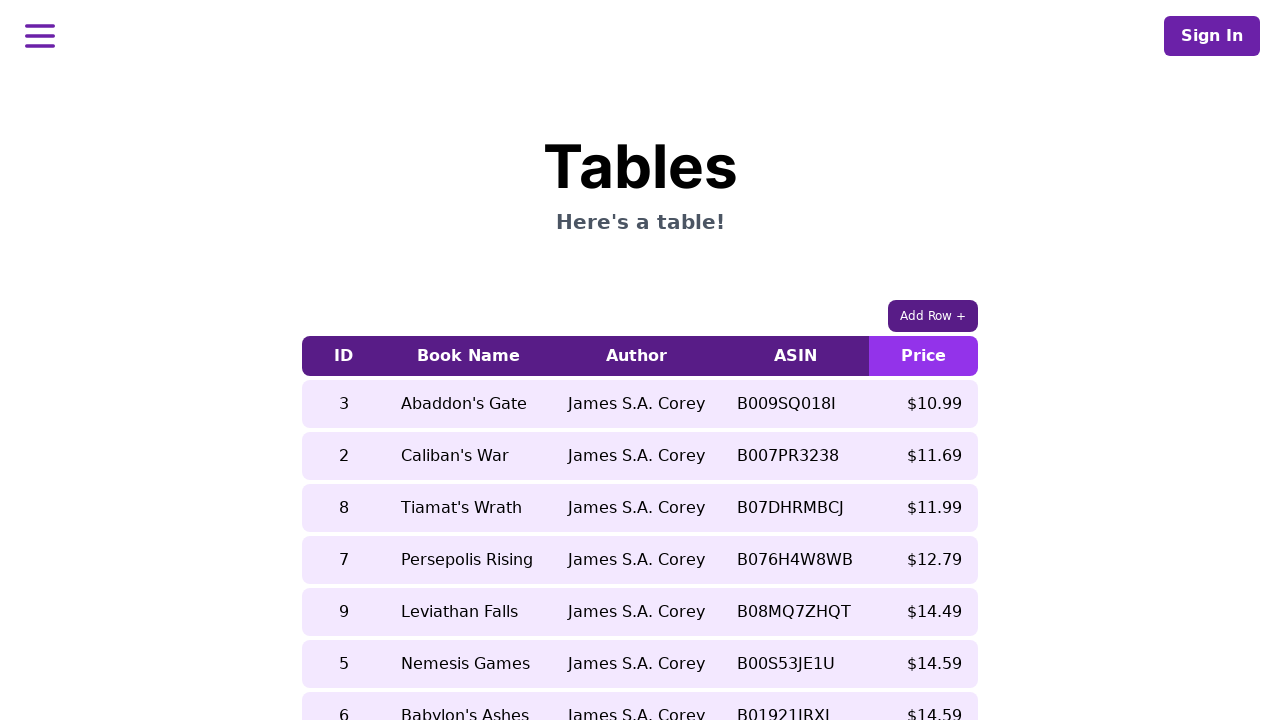

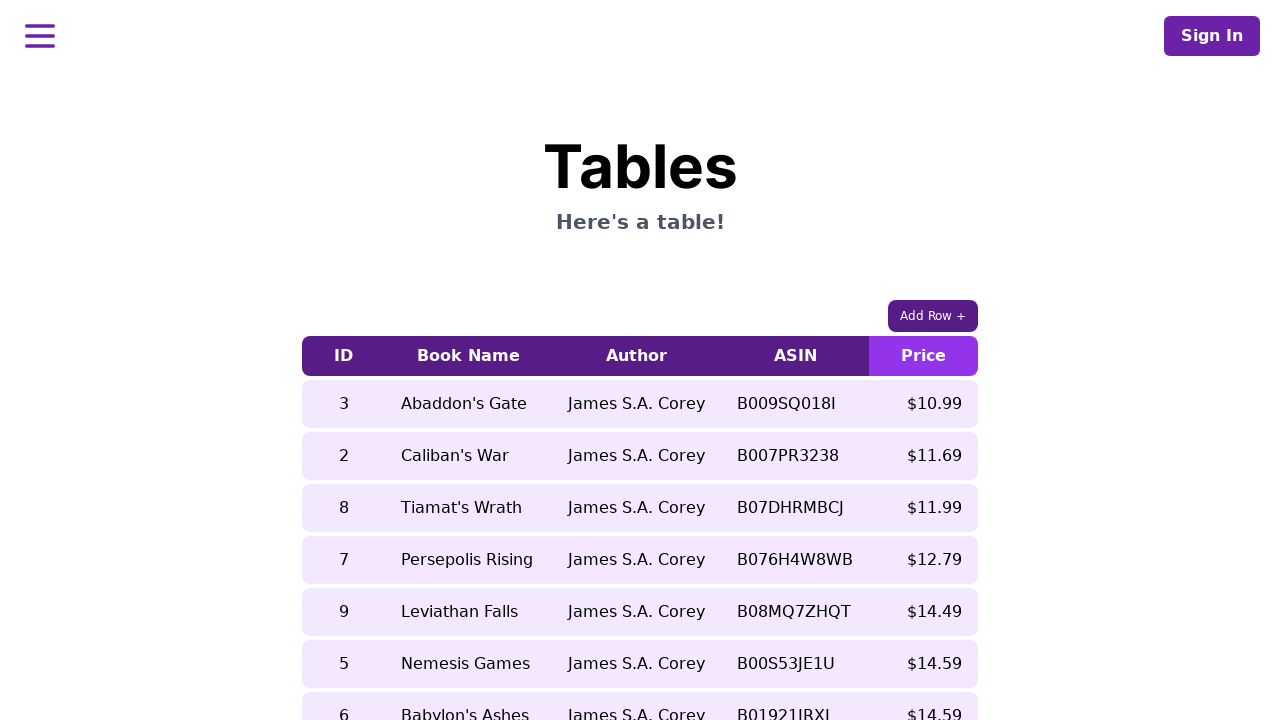